Verifies that three buttons (blue, red, green) are displayed on the page and clicks each one to ensure they are functional

Starting URL: https://the-internet.herokuapp.com/challenging_dom

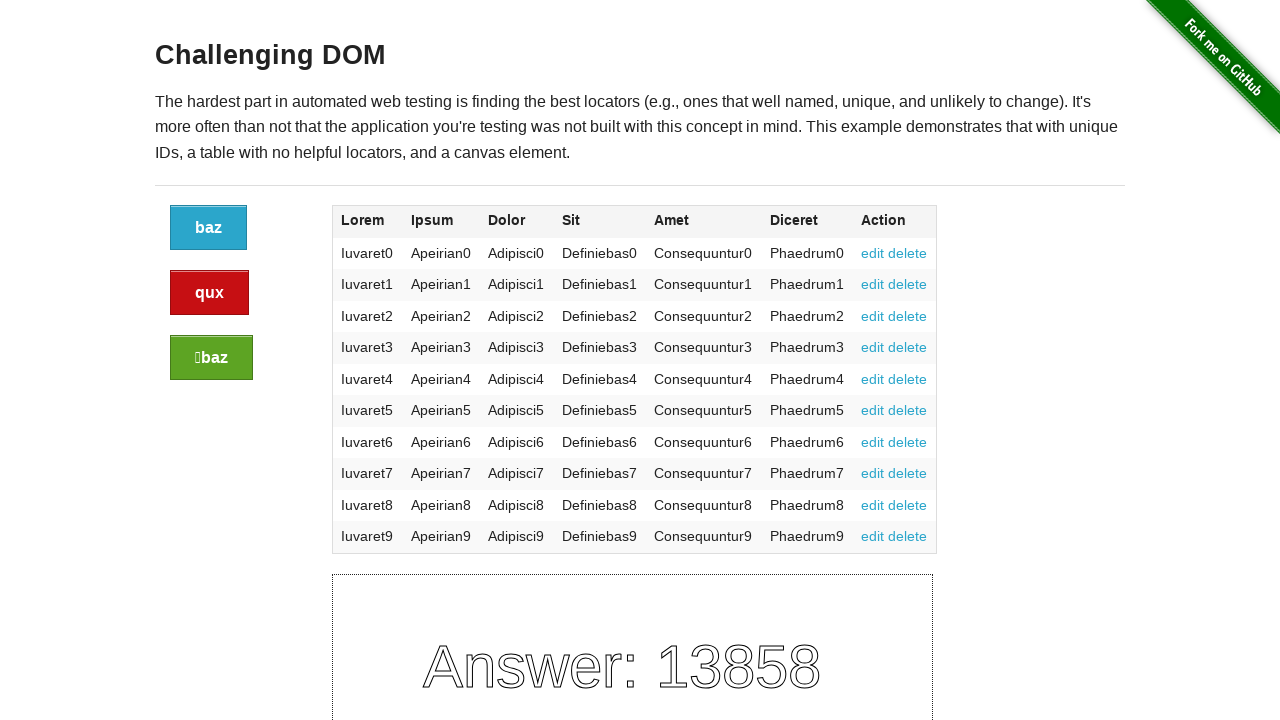

Navigated to challenging_dom page
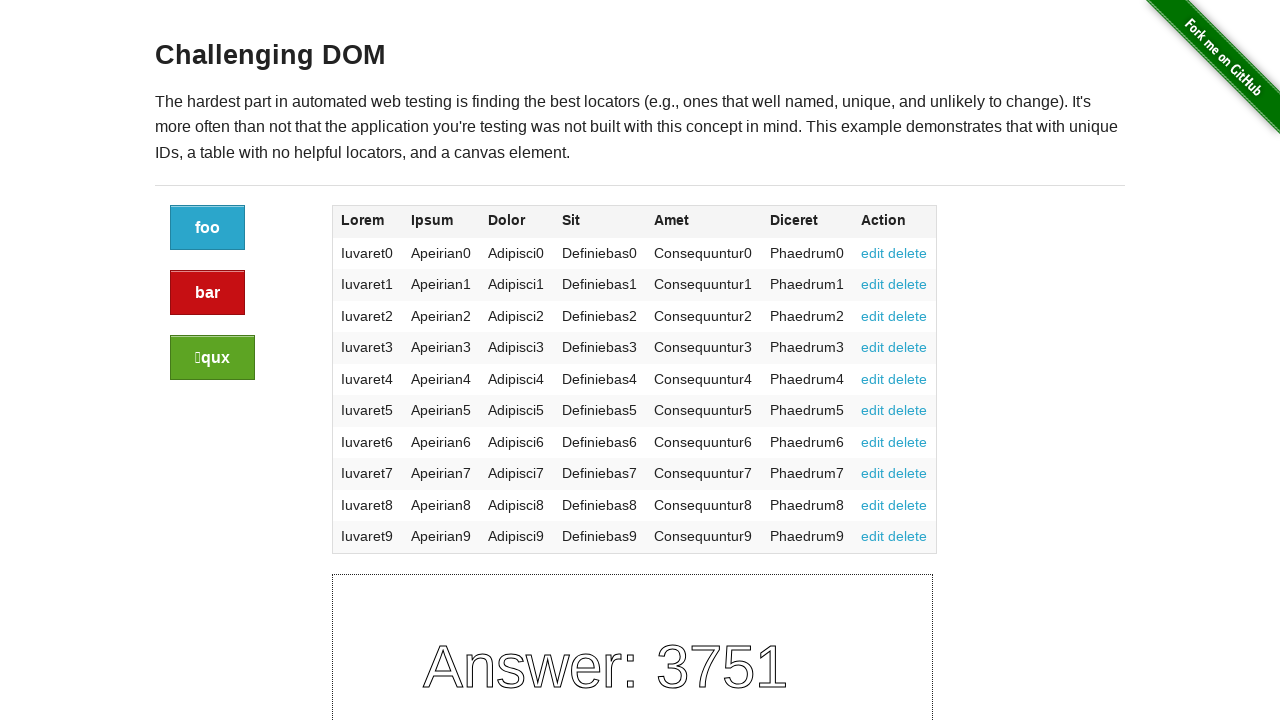

Located blue button element
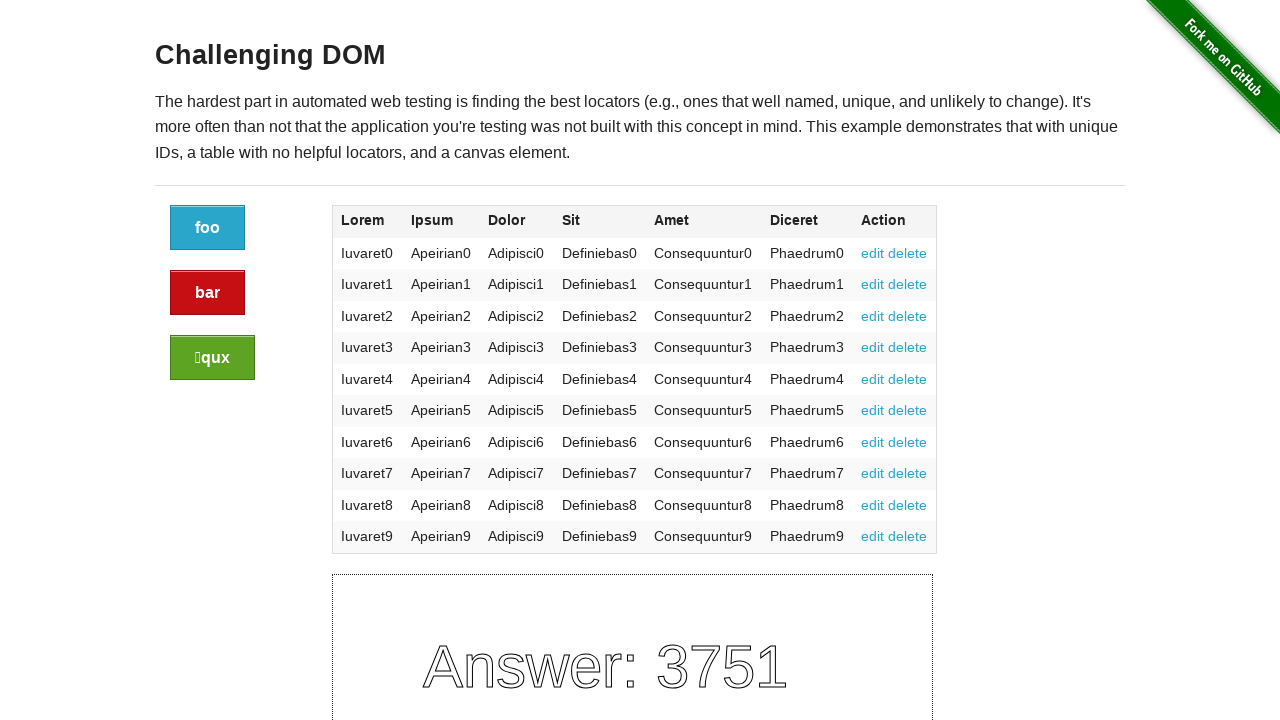

Located red button element
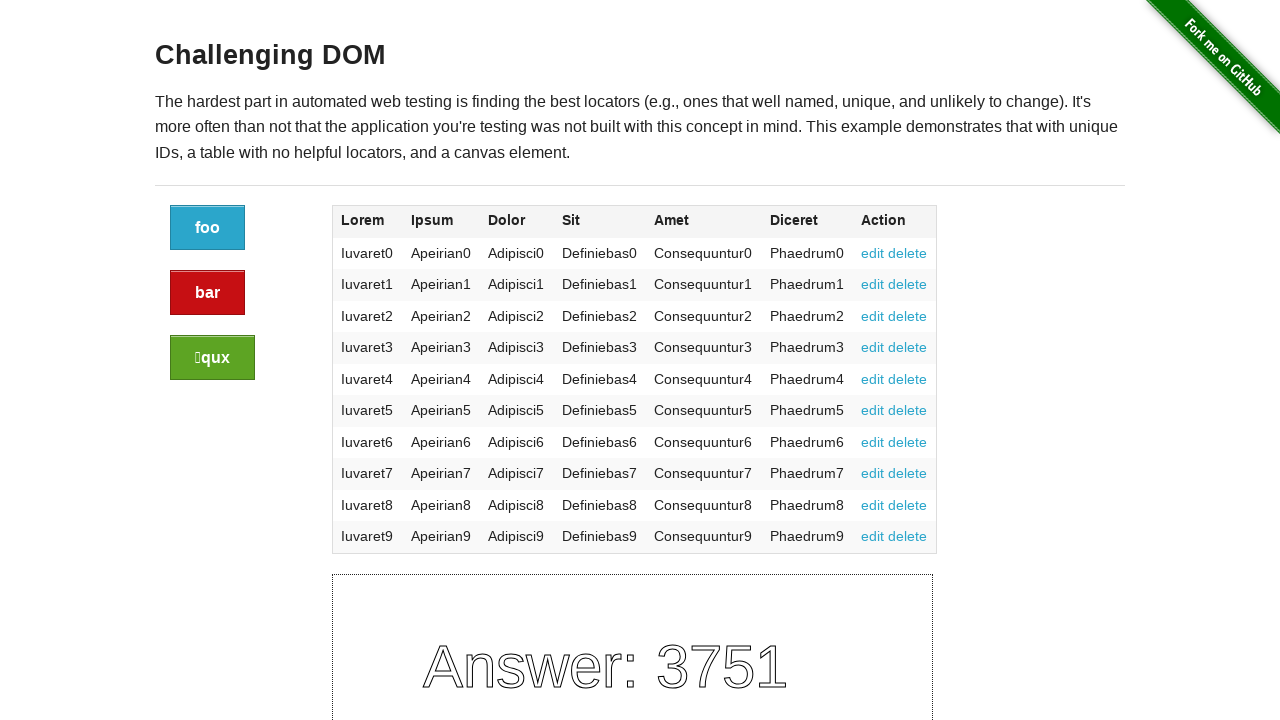

Located green button element
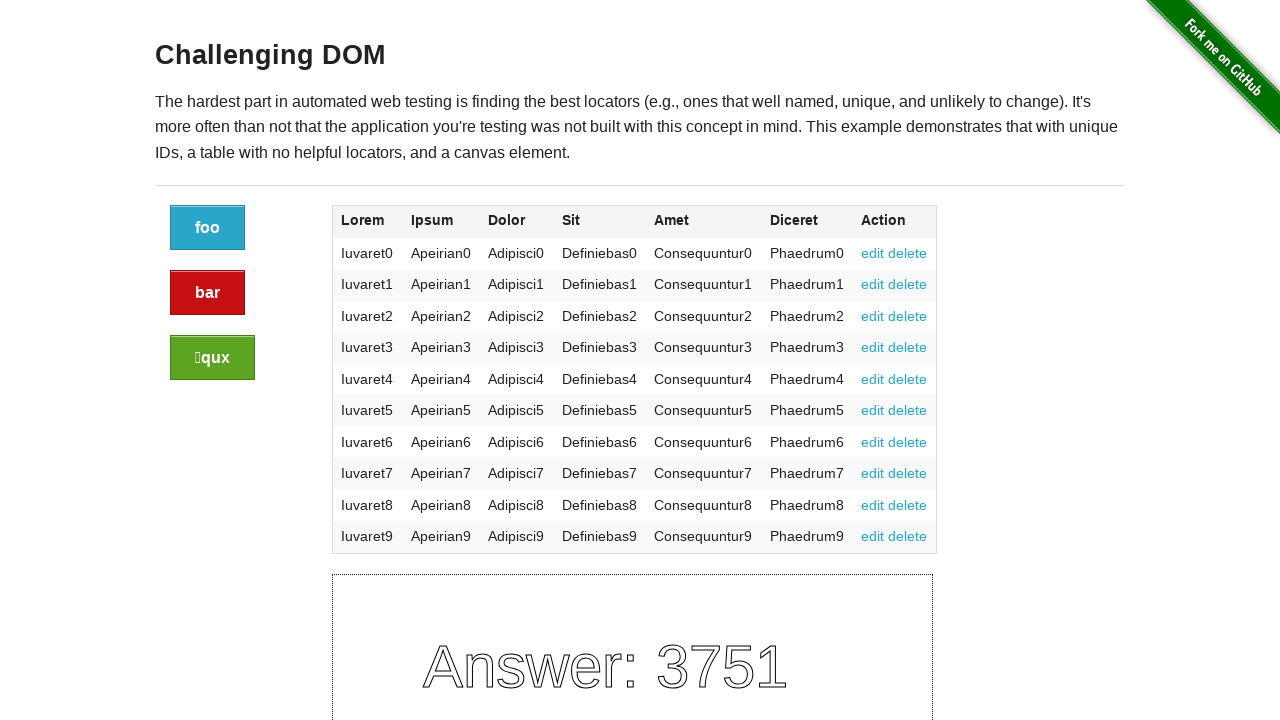

Clicked blue button at (208, 228) on xpath=//a[@class='button']
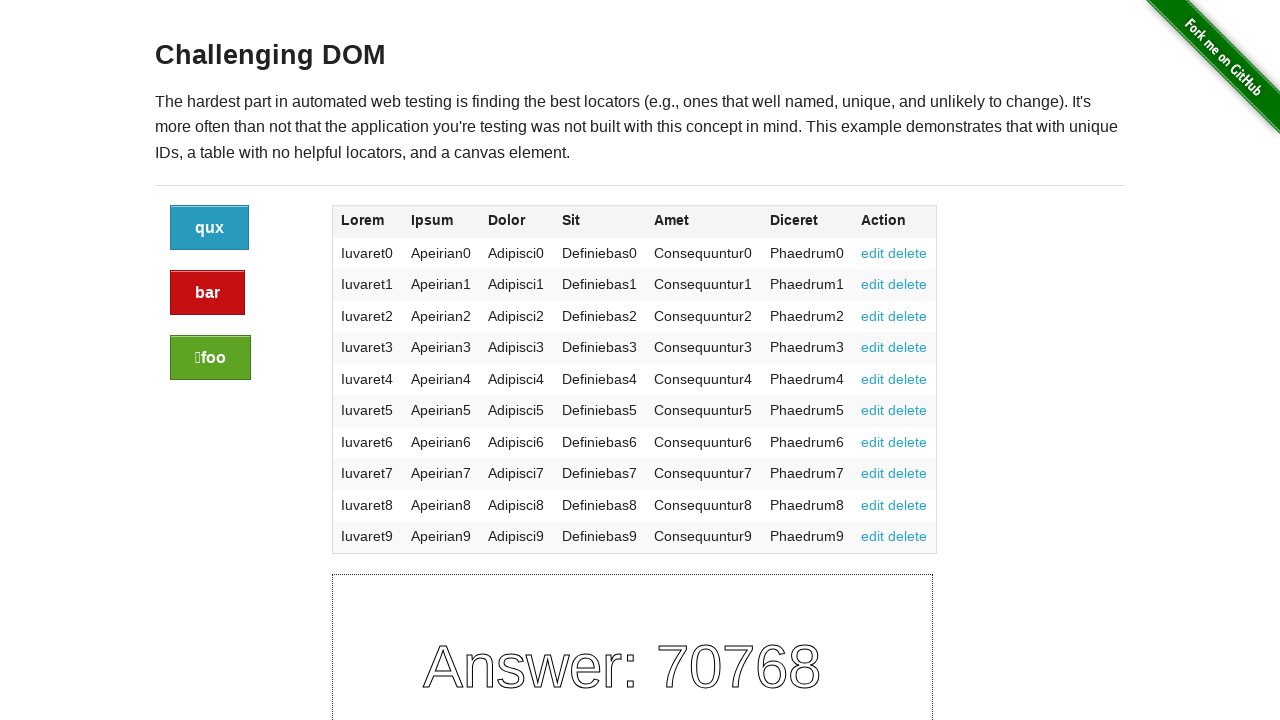

Clicked red button at (208, 293) on xpath=//a[@class='button alert']
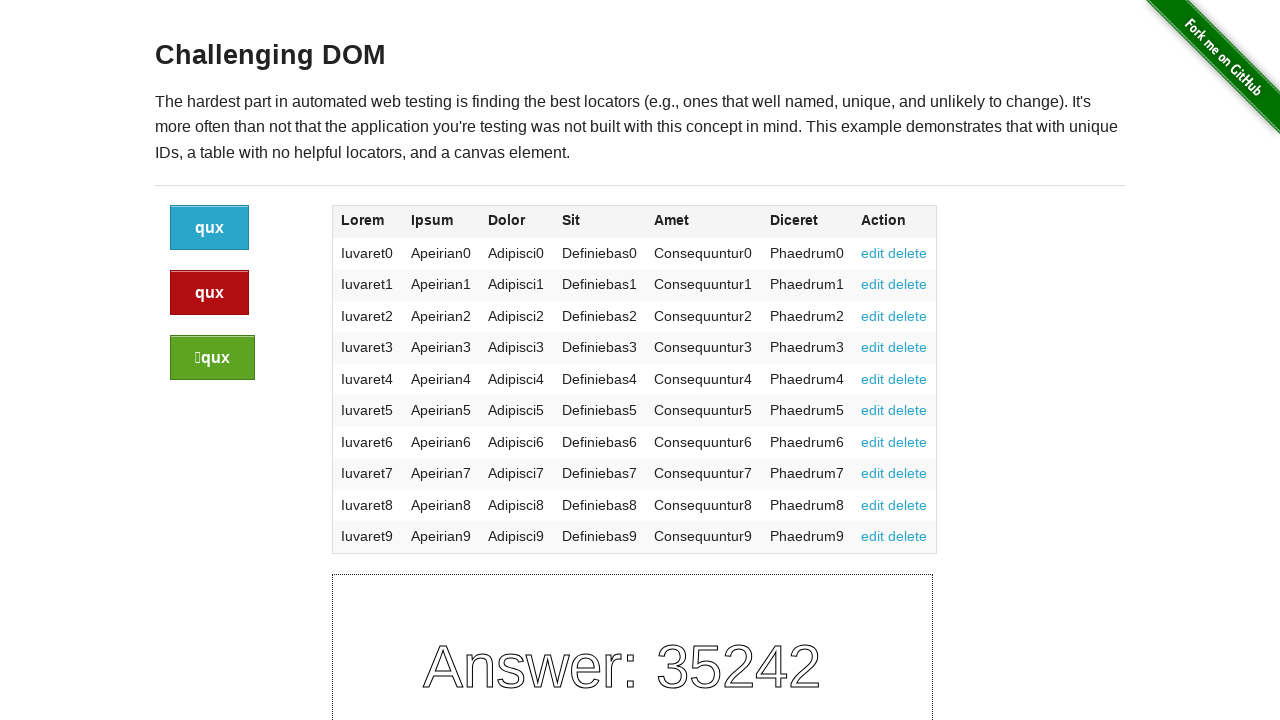

Clicked green button at (212, 358) on xpath=//a[@class='button success']
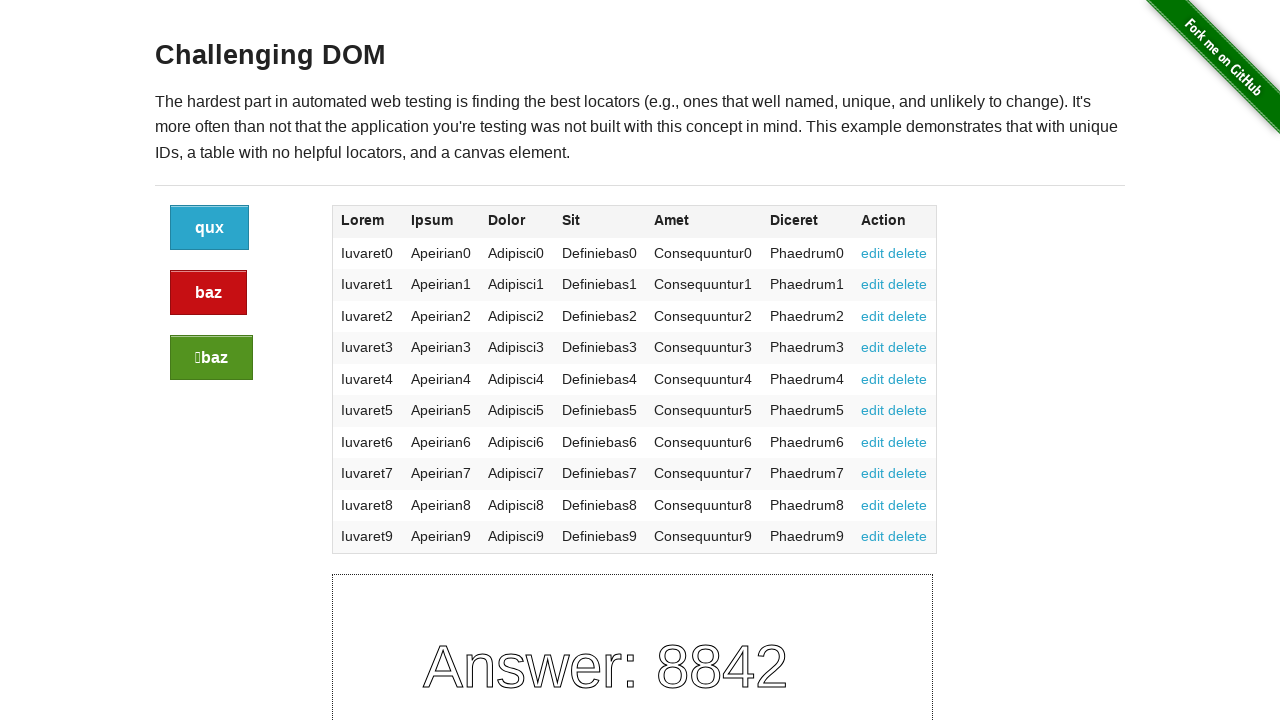

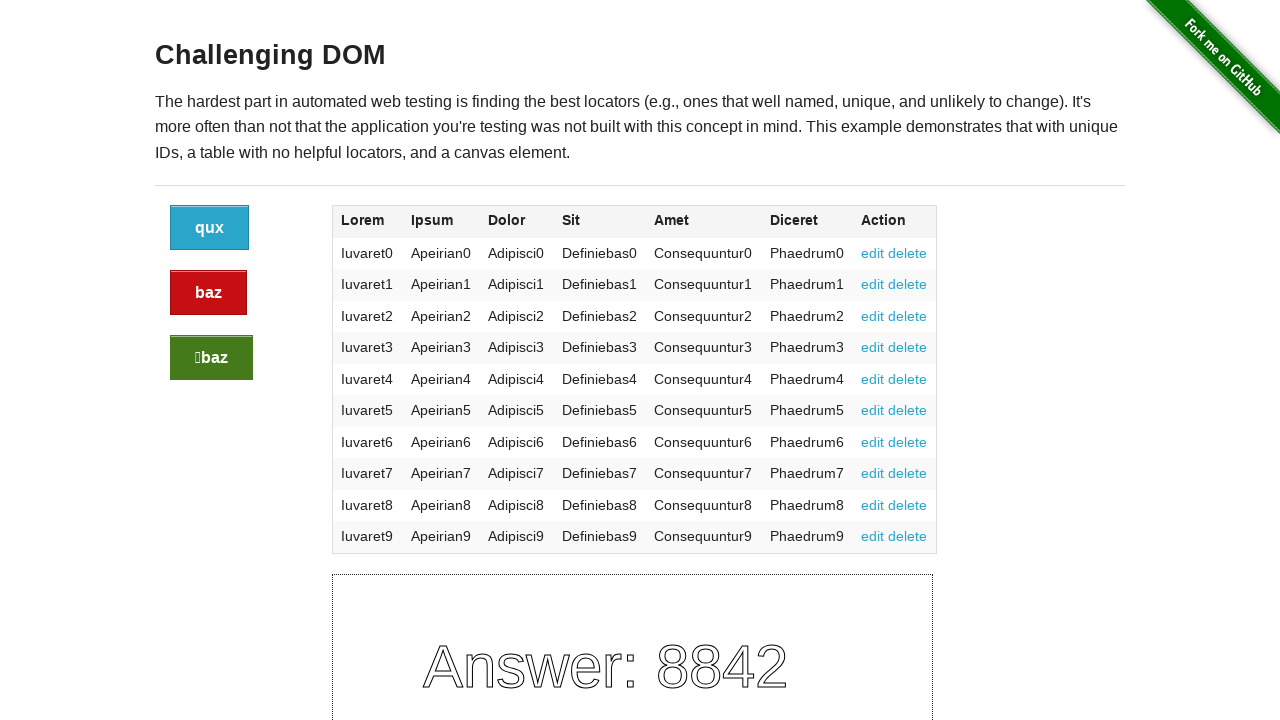